Tests modal popup handling by waiting for a modal window to appear and then closing it by clicking the close button

Starting URL: http://the-internet.herokuapp.com/entry_ad

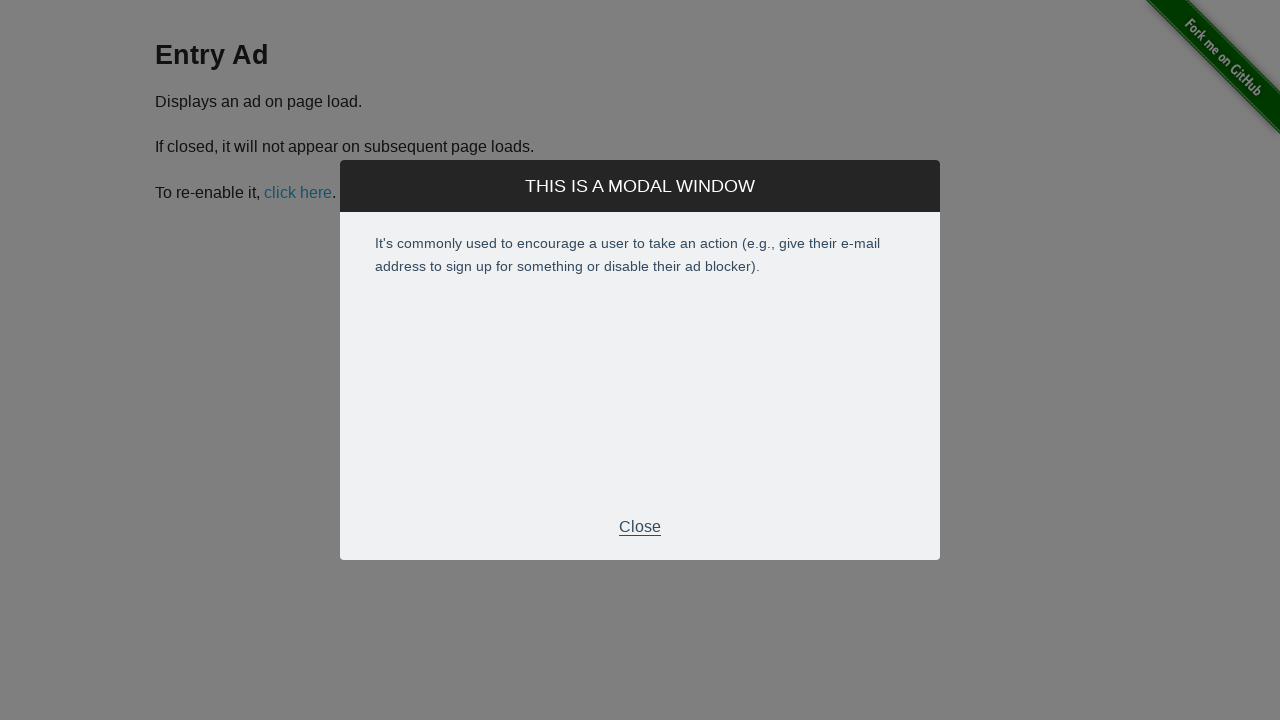

Modal popup appeared and became visible
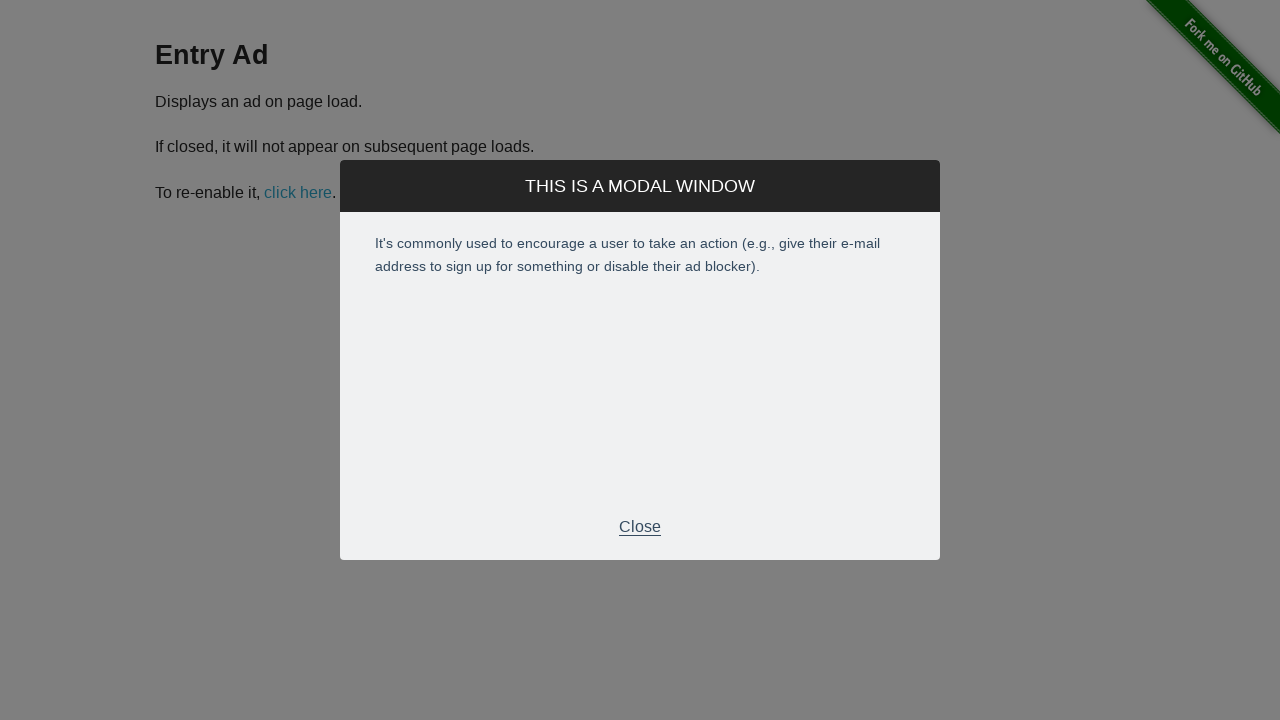

Modal footer with close button became visible
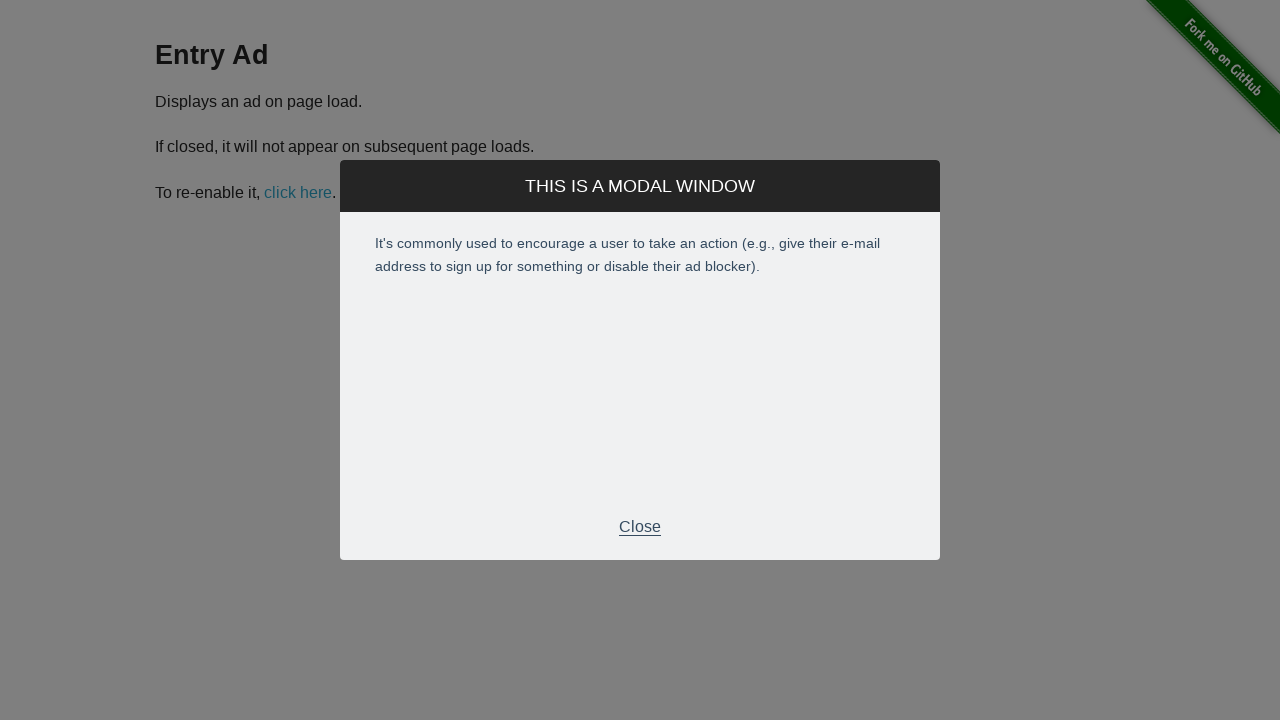

Clicked close button in modal footer at (640, 527) on .modal-footer
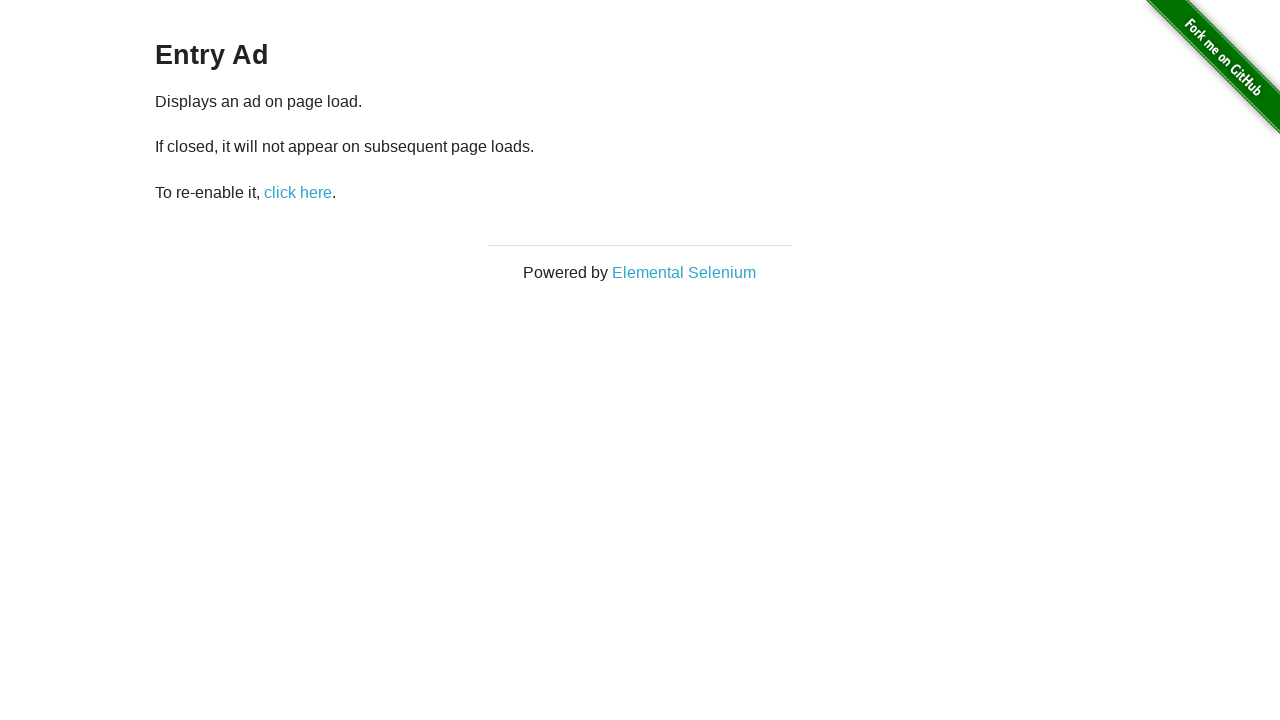

Waited for modal close animation to complete
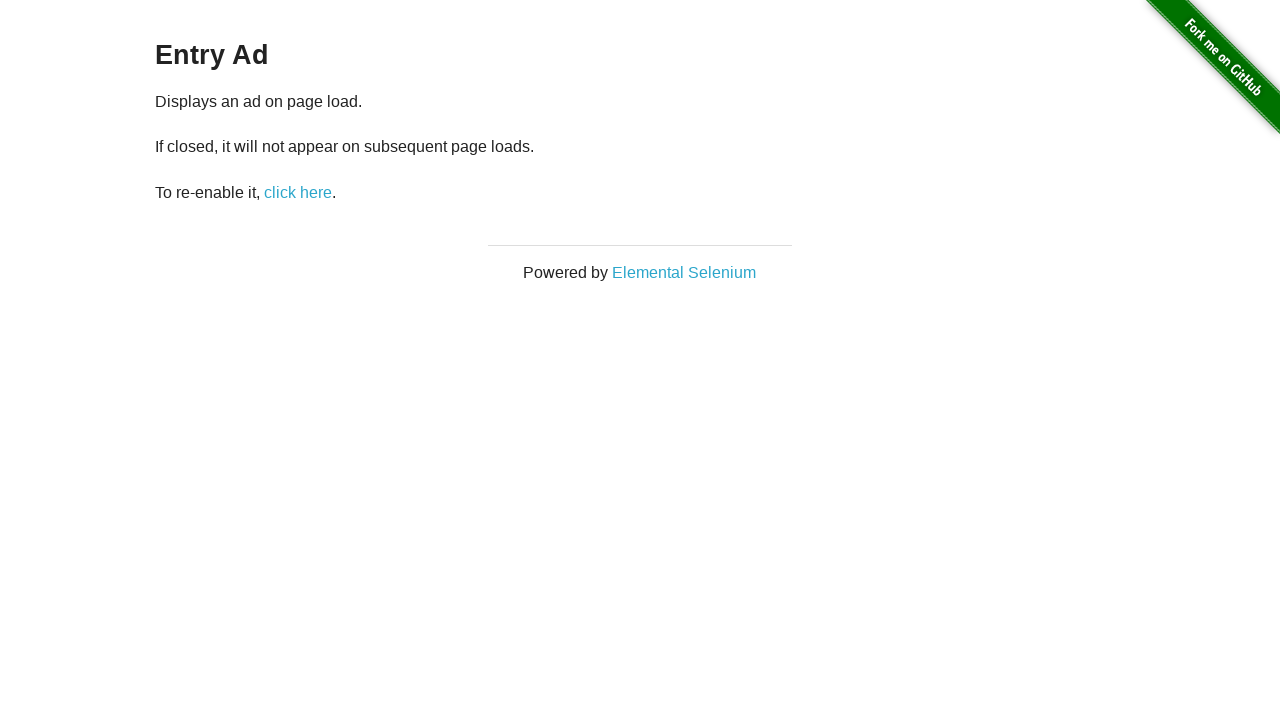

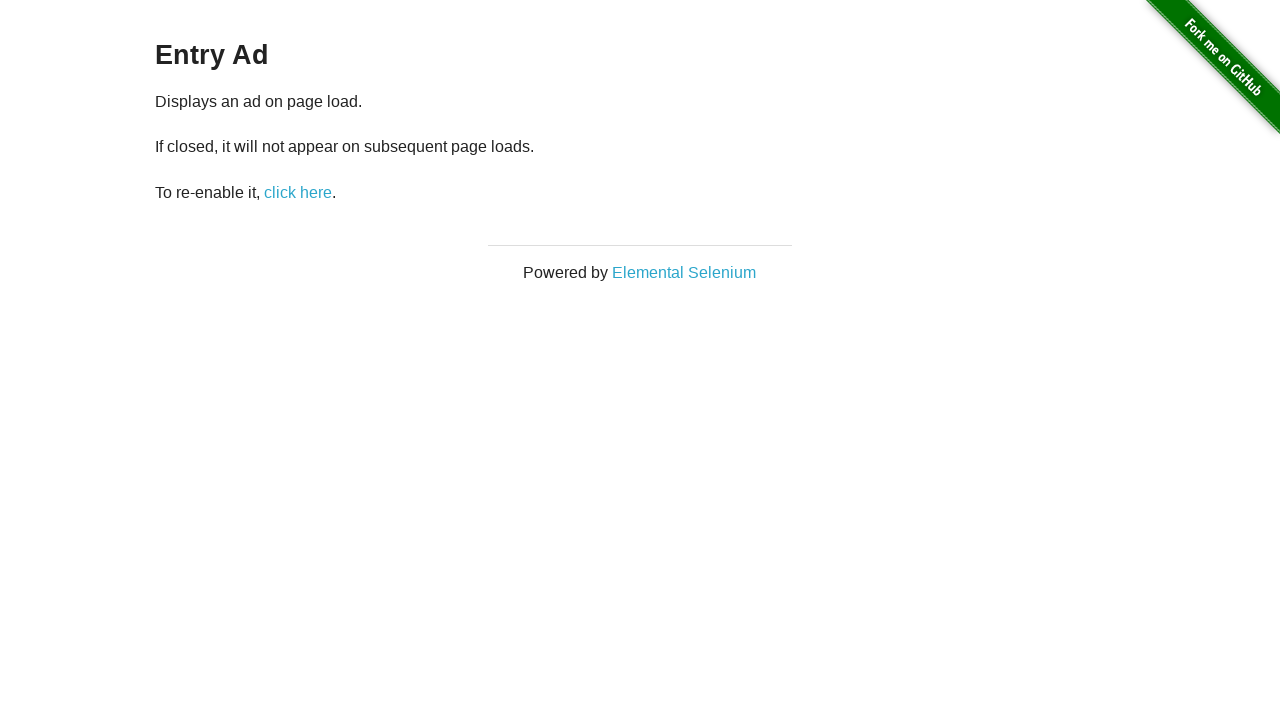